Navigates to GeeksforGeeks homepage and clicks on a navigation link in the secondary header menu

Starting URL: https://www.geeksforgeeks.org/

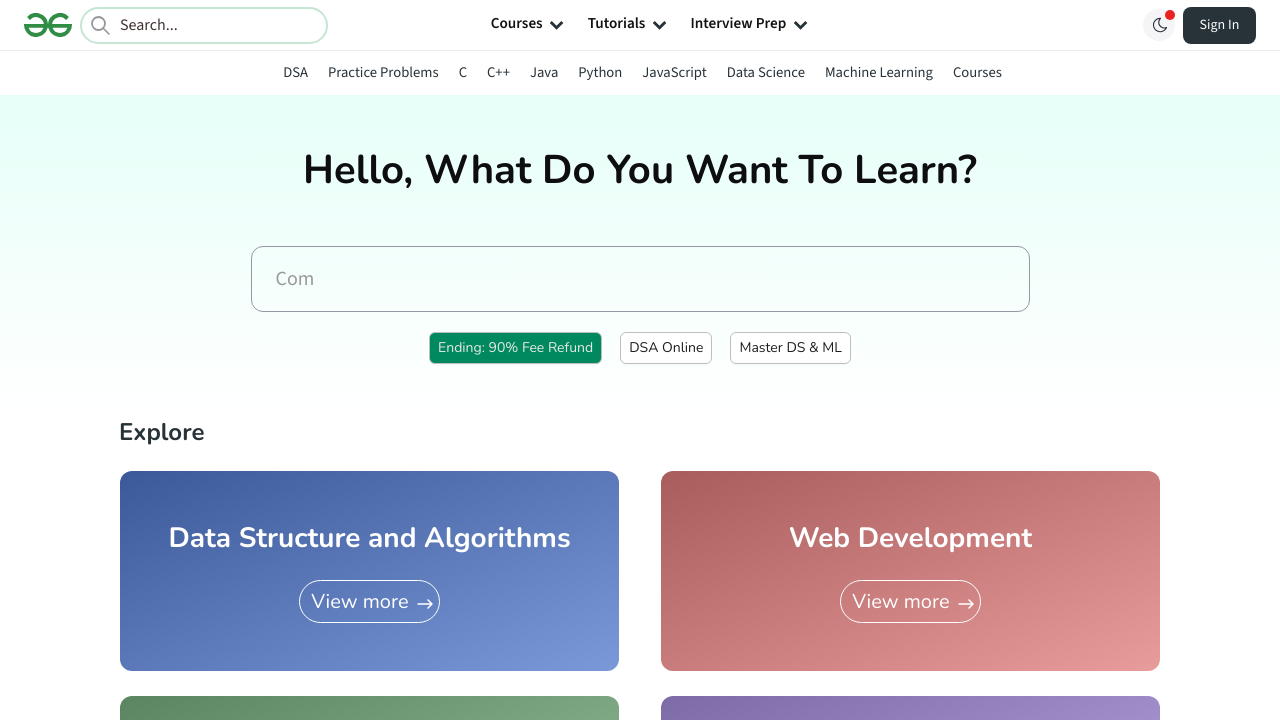

Clicked third navigation link in secondary header menu at (463, 72) on xpath=//*[@id='secondarySubHeader']/ul/li[3]/a
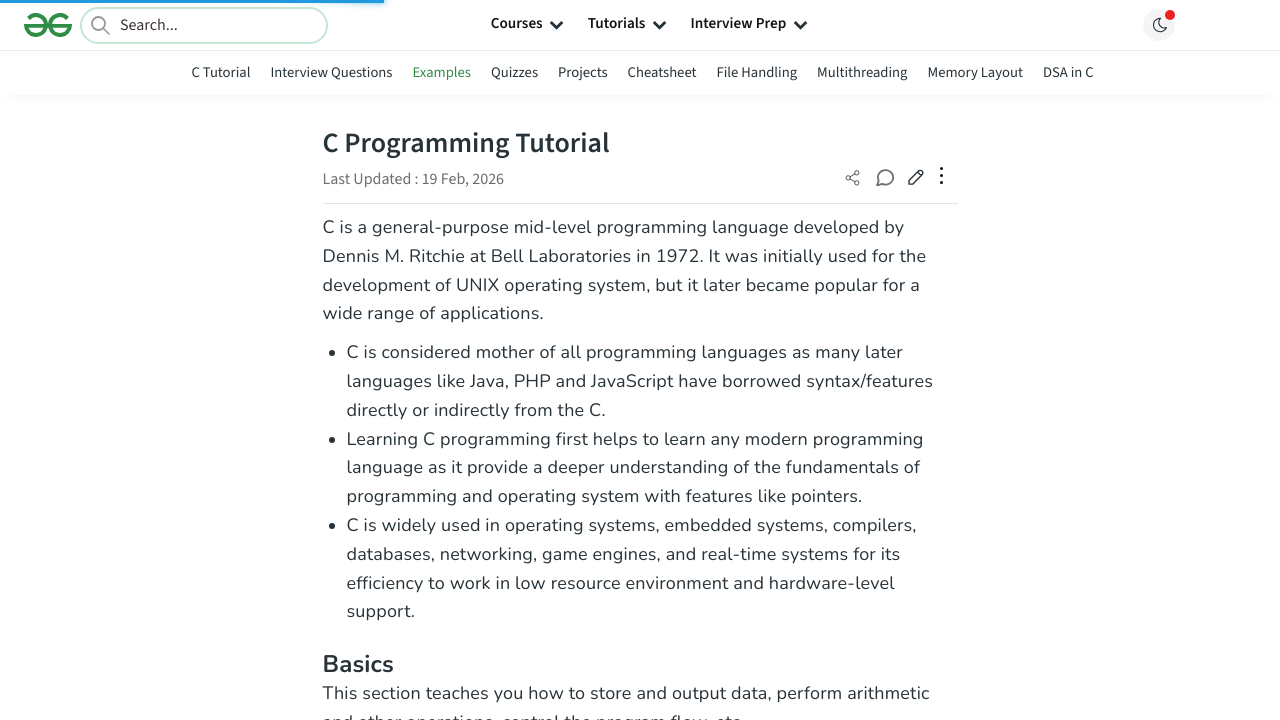

Page loaded after navigation (networkidle state reached)
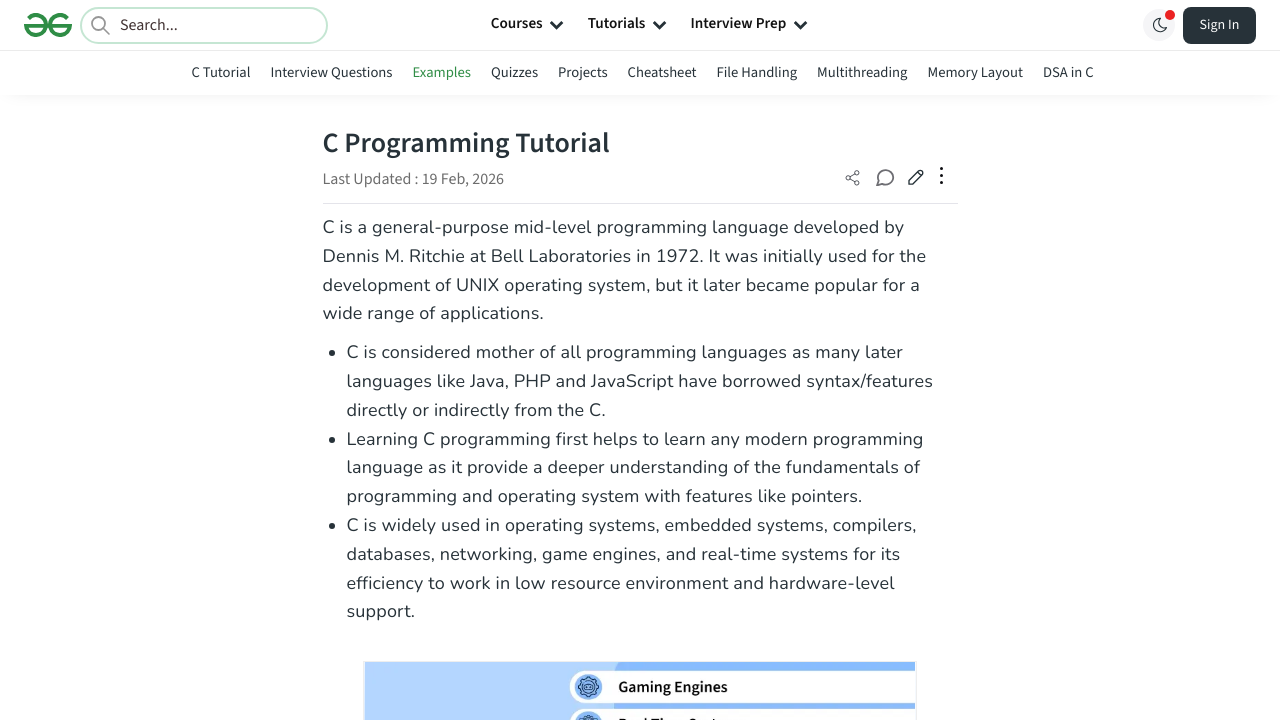

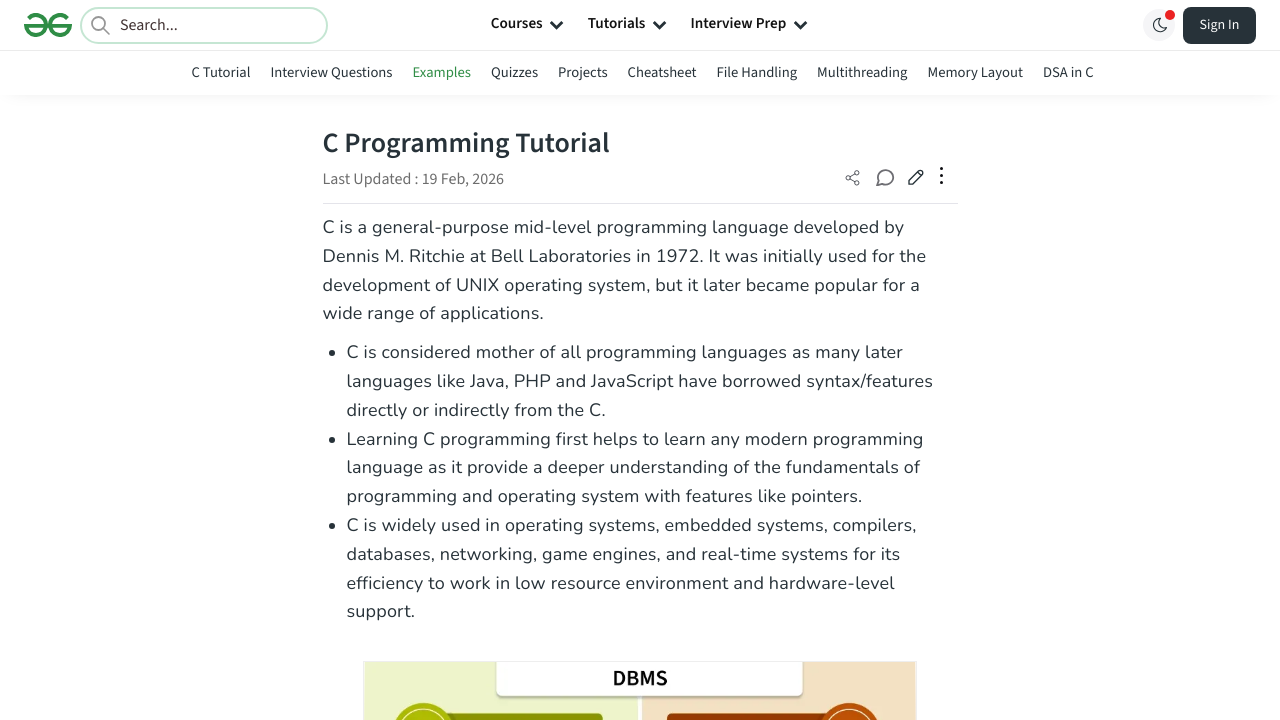